Tests drag and drop functionality by dragging a draggable element onto a droppable target within an iframe

Starting URL: https://jqueryui.com/droppable/

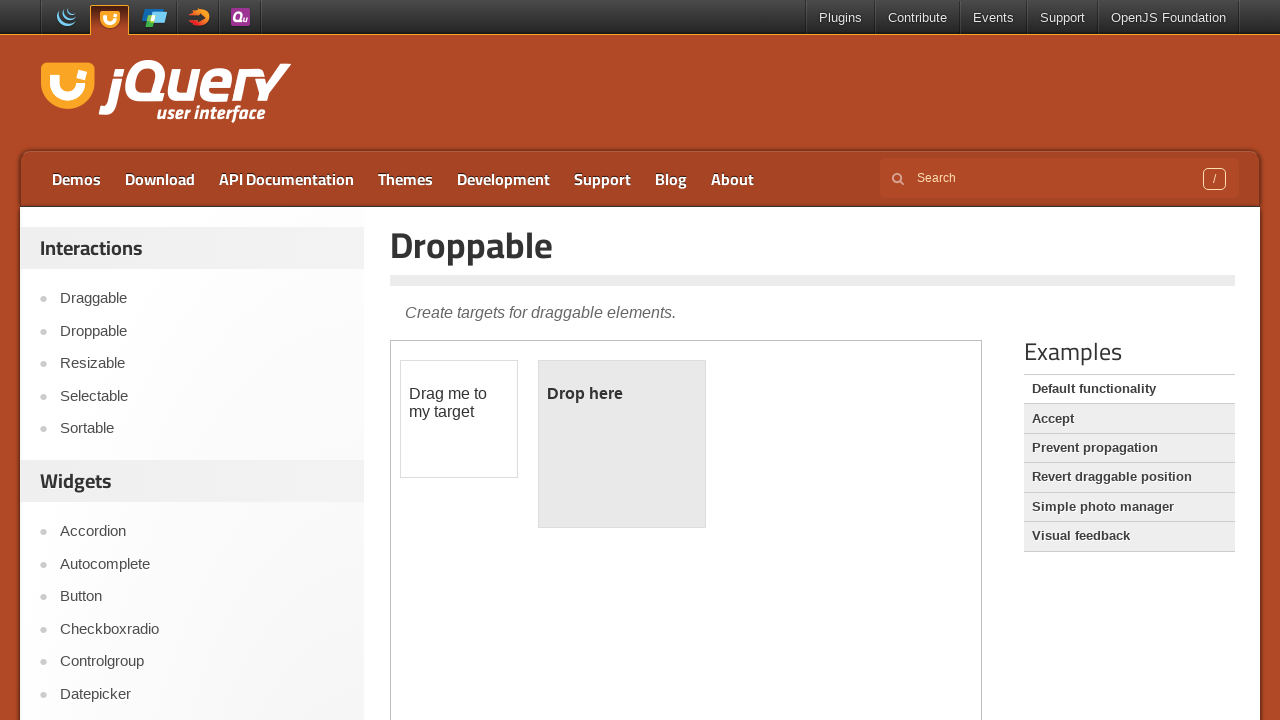

Navigated to jQuery UI droppable demo page
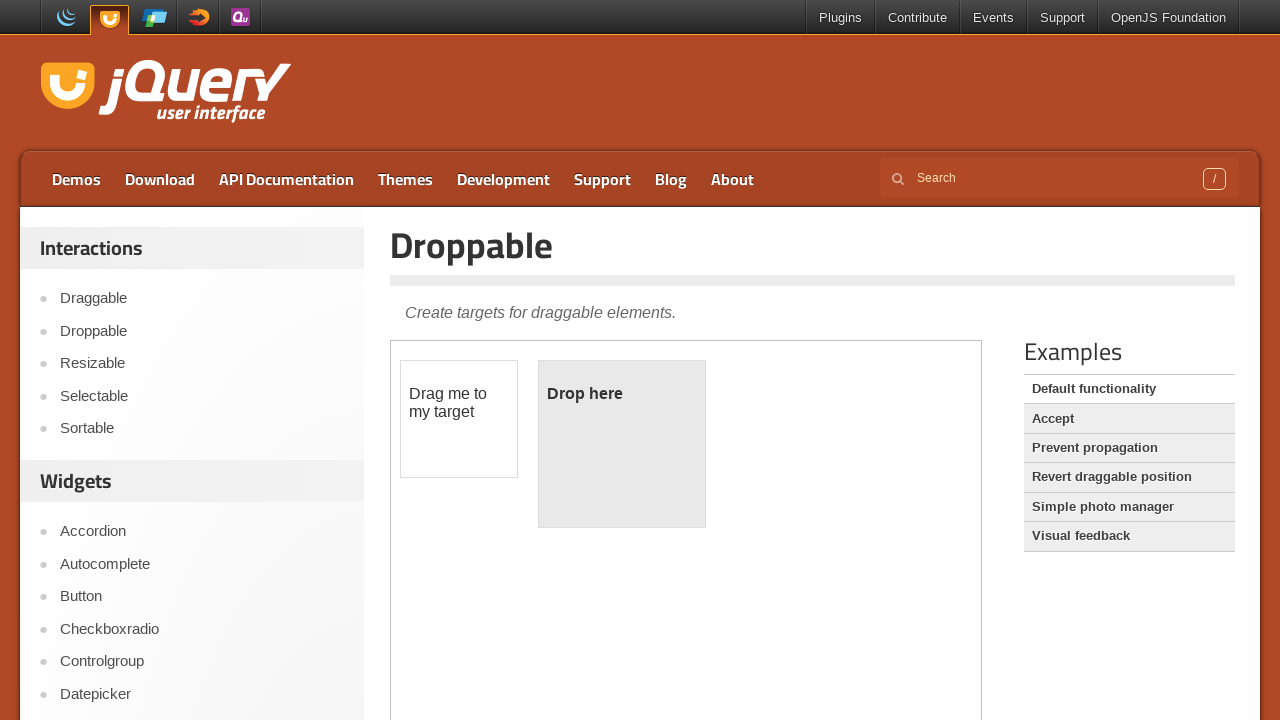

Located demo iframe
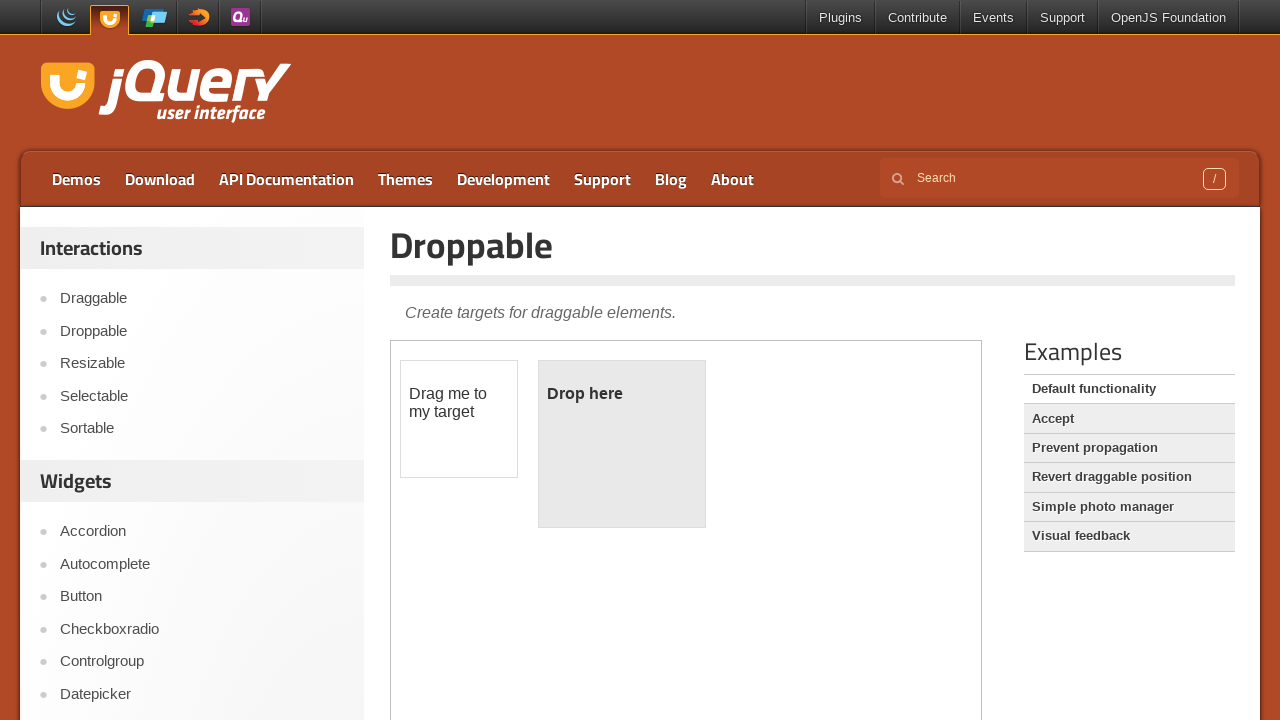

Located draggable element
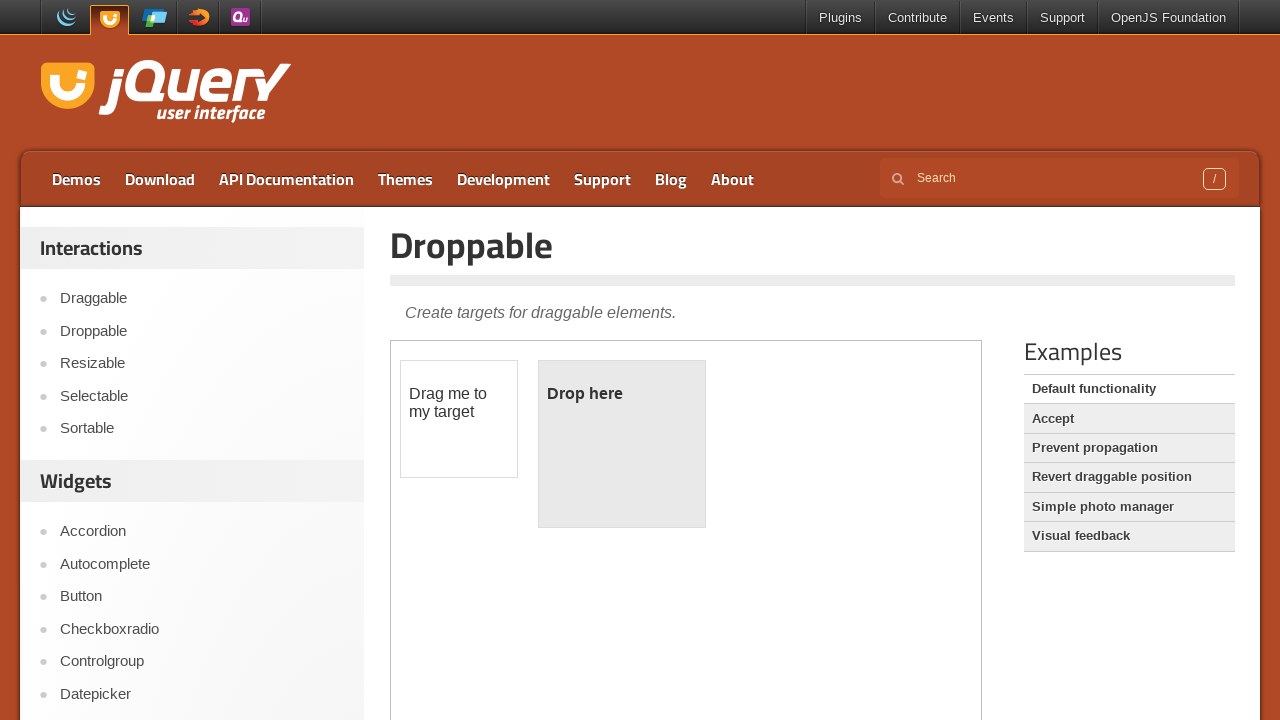

Located droppable target element
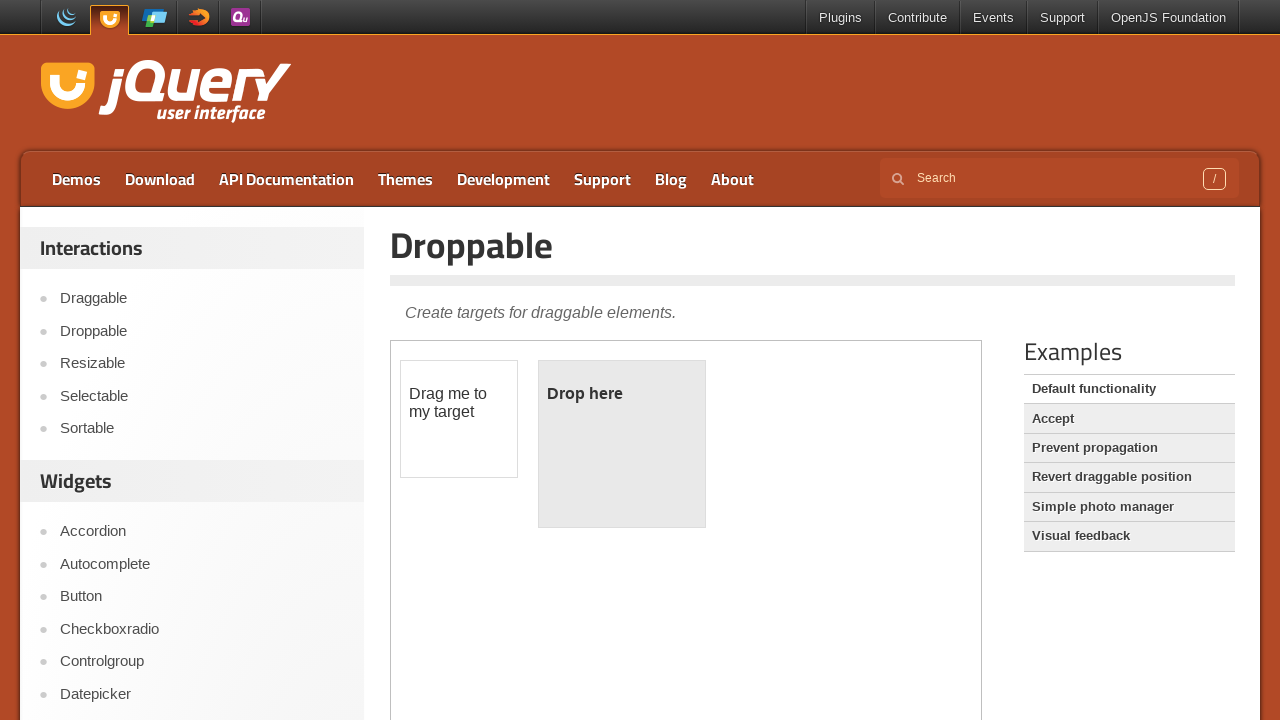

Dragged draggable element onto droppable target at (622, 444)
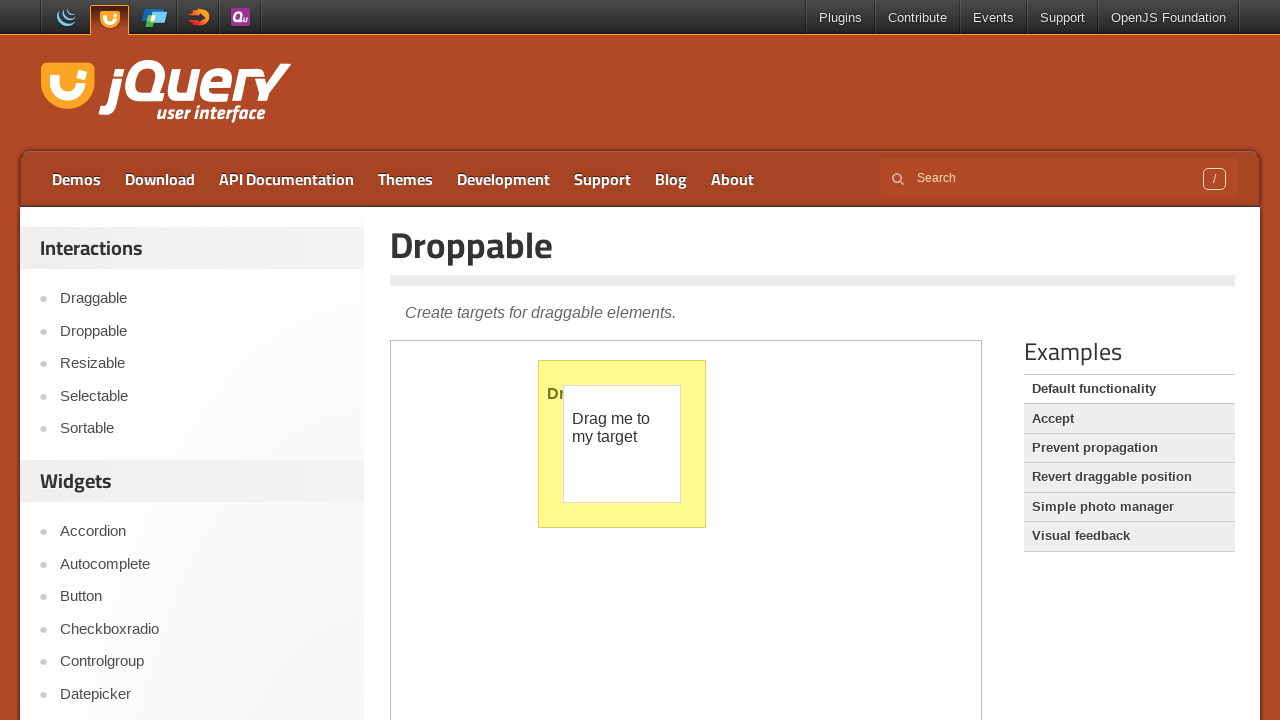

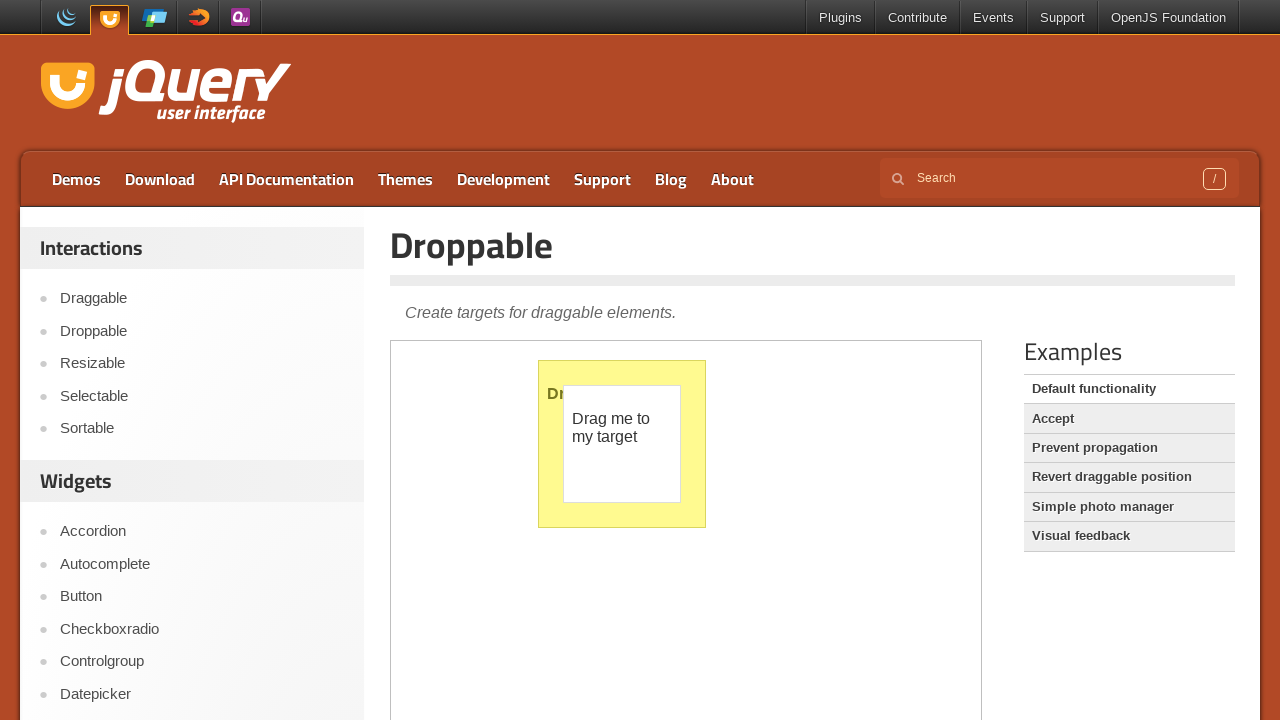